Tests the add/remove elements functionality by clicking "Add Element" twice to create two delete buttons, then clicking one delete button and verifying only one remains

Starting URL: https://the-internet.herokuapp.com/add_remove_elements/

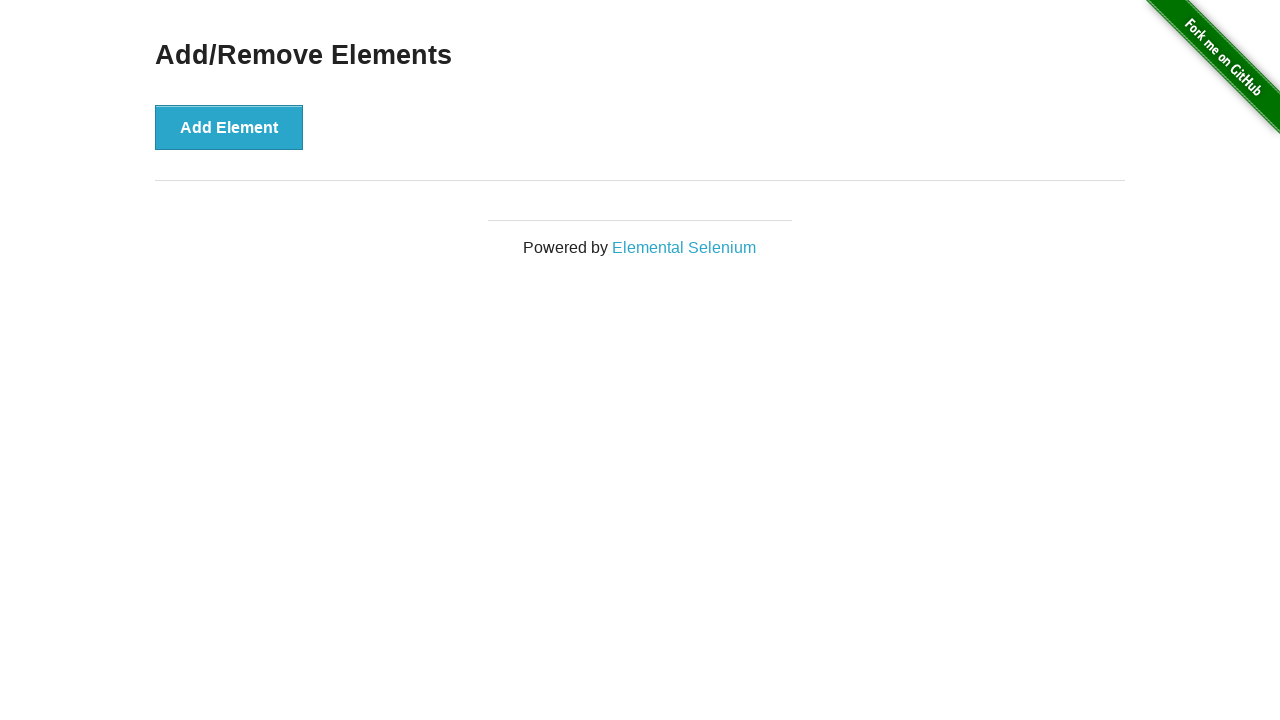

Clicked 'Add Element' button first time at (229, 127) on xpath=//button[text()='Add Element']
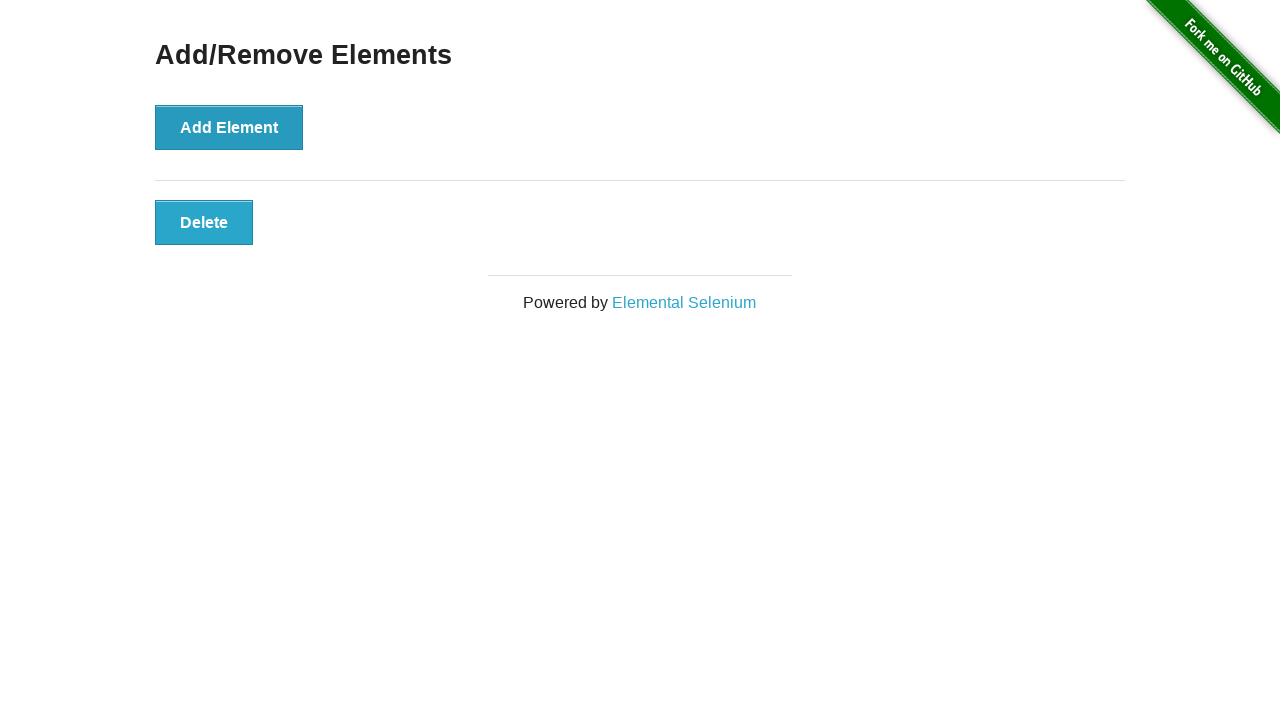

Clicked 'Add Element' button second time at (229, 127) on xpath=//button[text()='Add Element']
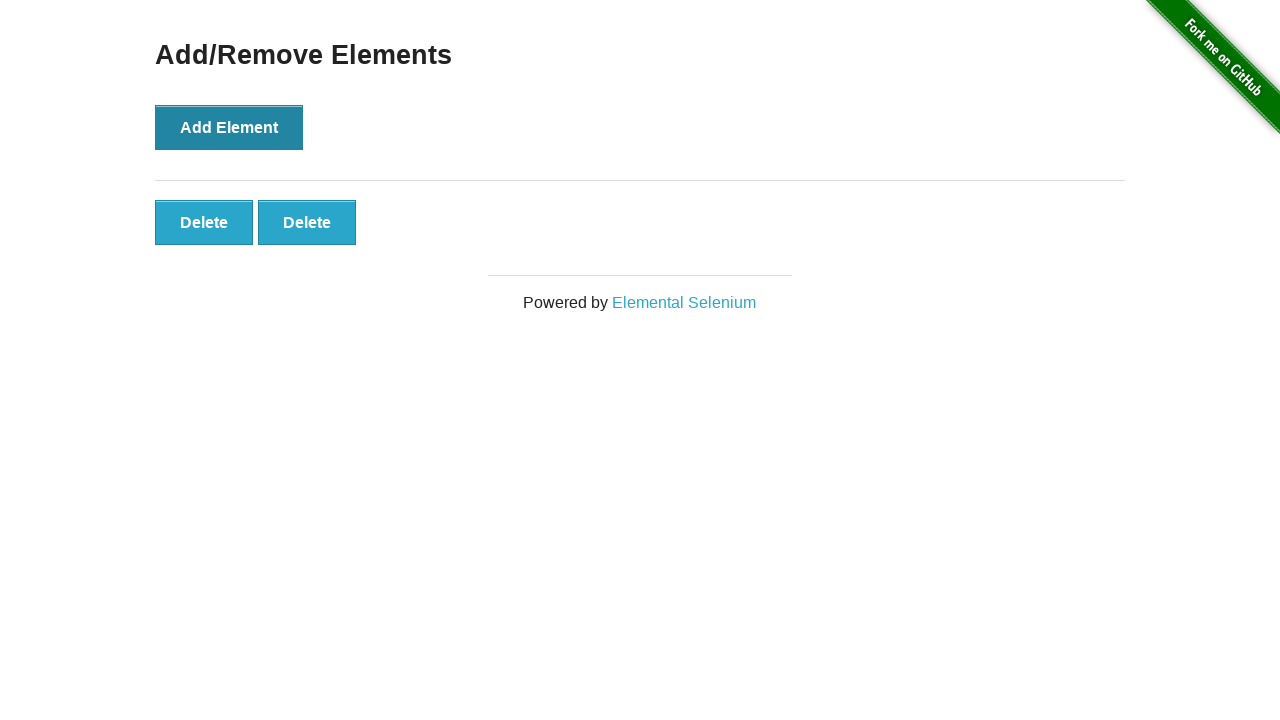

Located all delete buttons
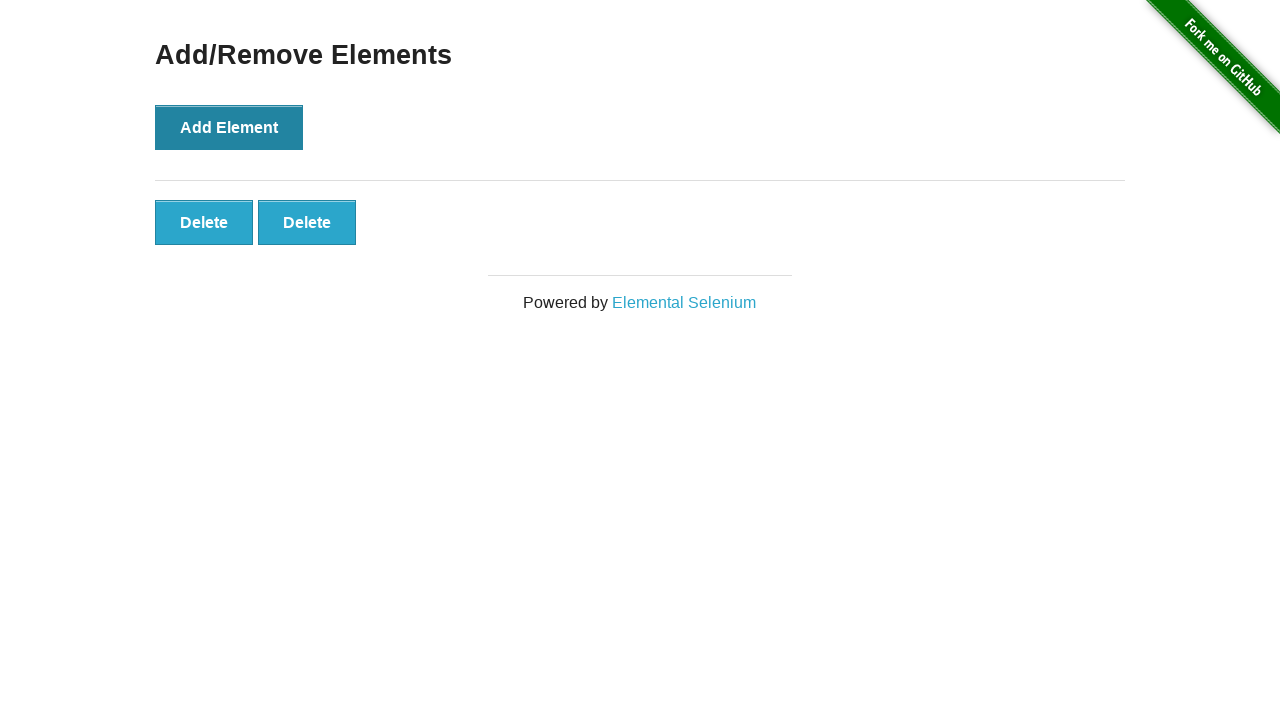

Verified that exactly 2 delete buttons are present
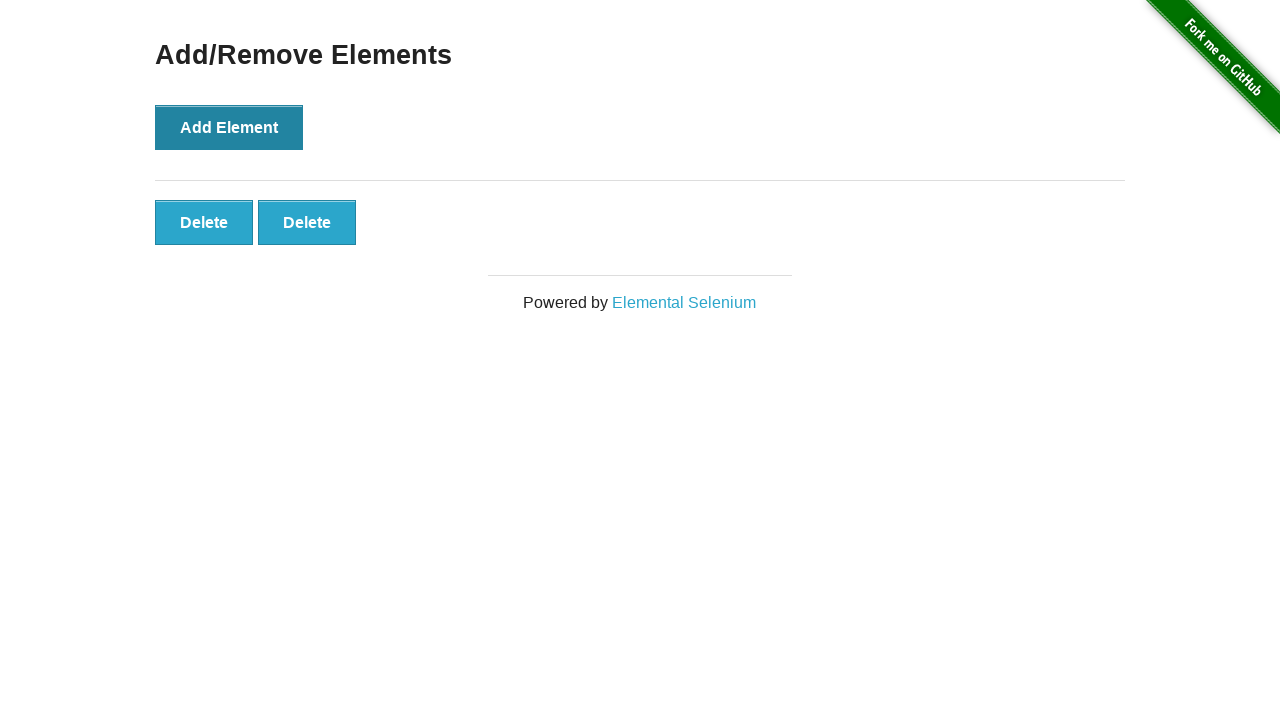

Clicked the second delete button to remove it at (307, 222) on xpath=//button[text()='Delete'] >> nth=1
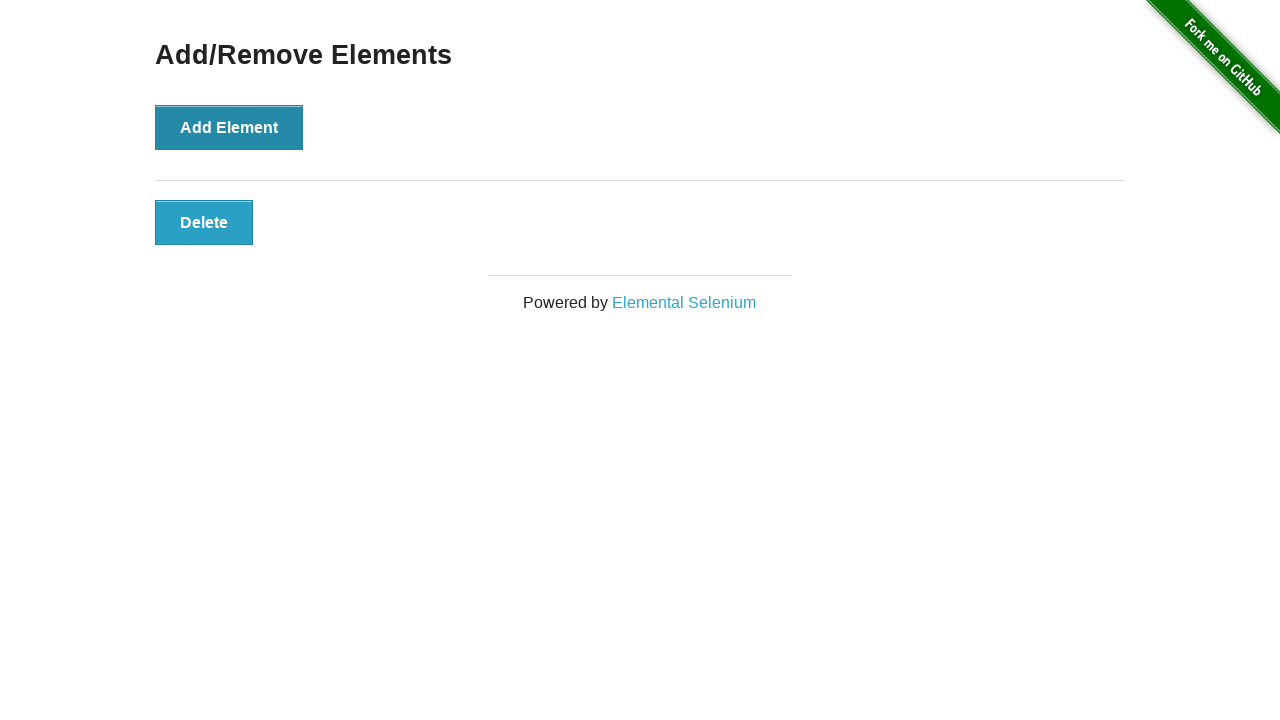

Verified that only 1 delete button remains
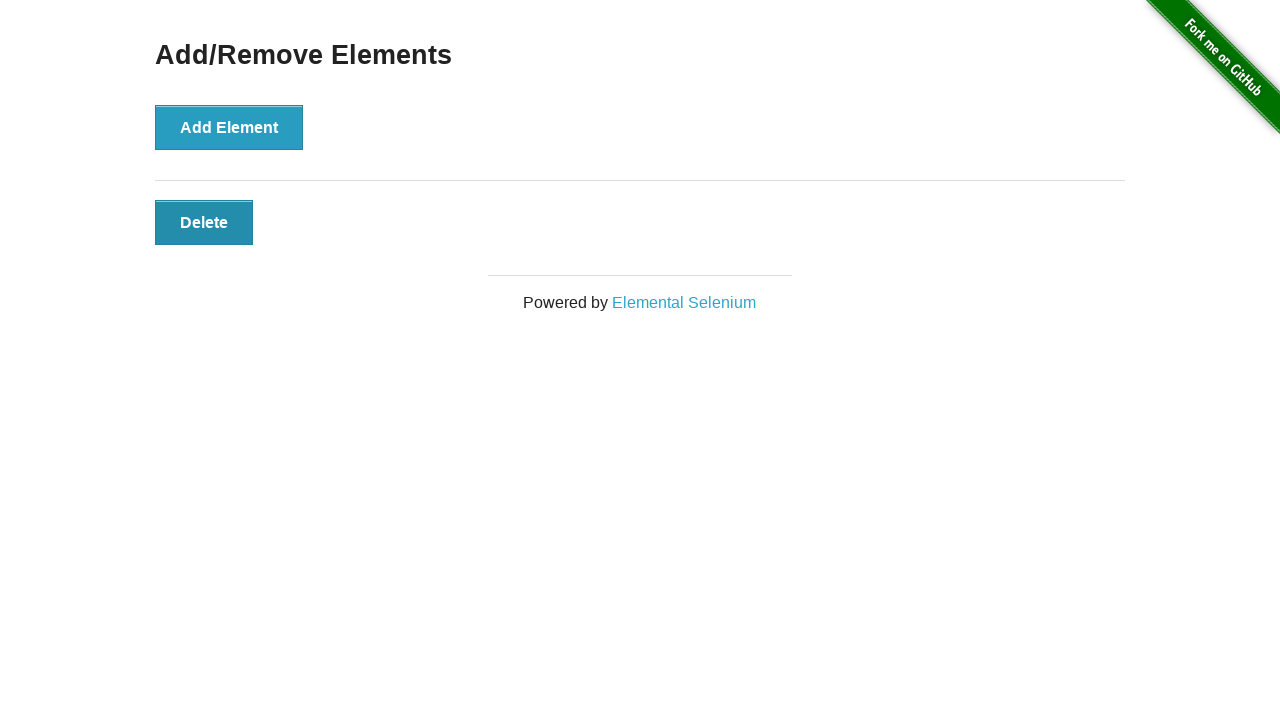

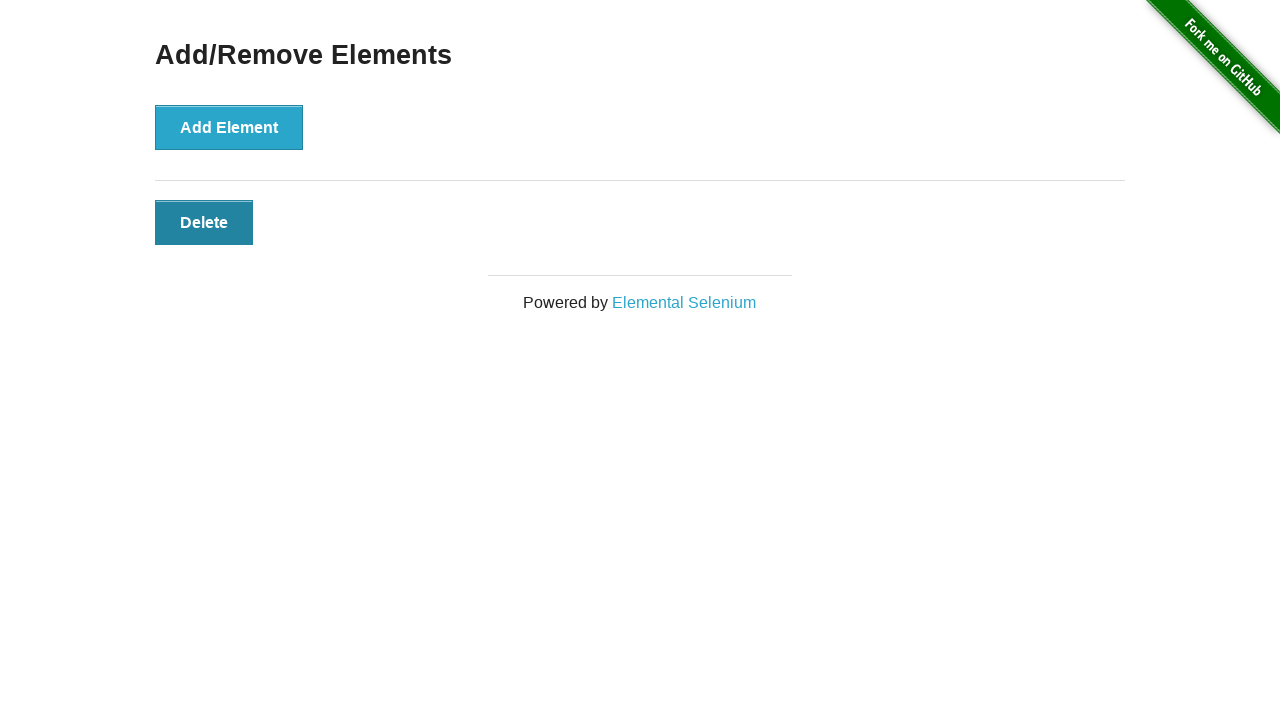